Navigates to testotomasyonu.com and verifies that the current URL matches the expected URL.

Starting URL: https://www.testotomasyonu.com/

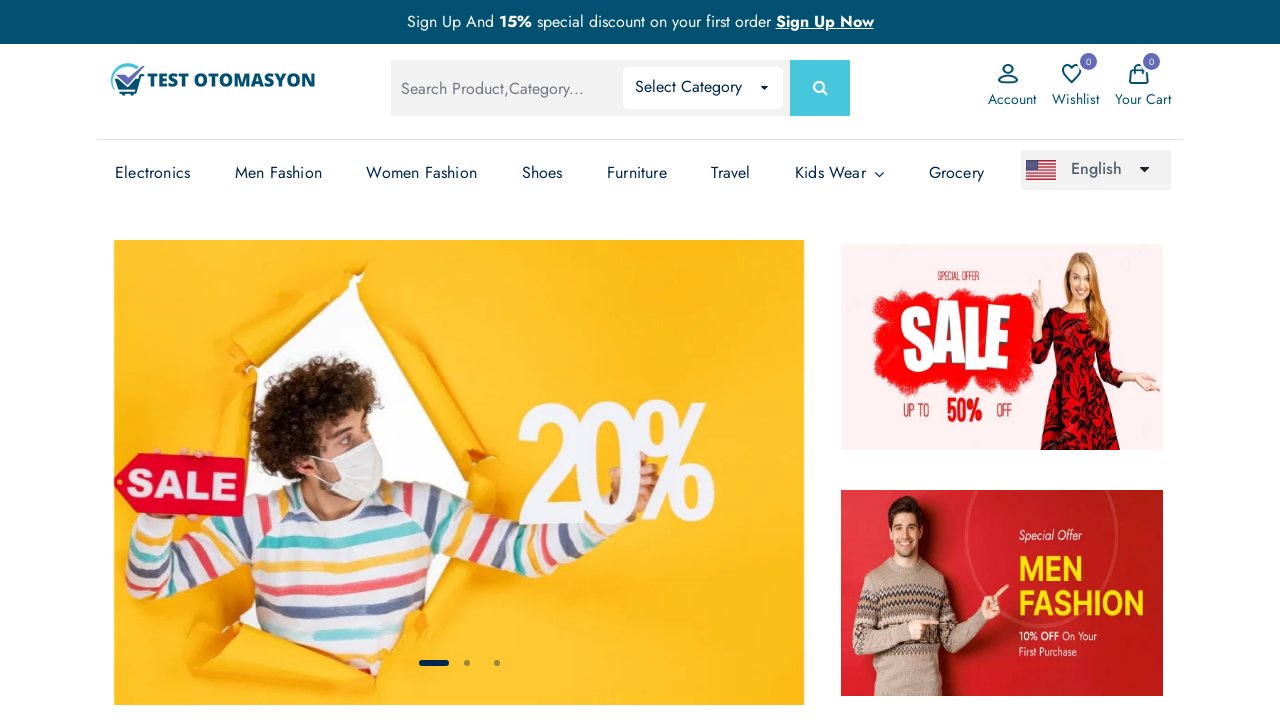

Waited for page to load - domcontentloaded state reached
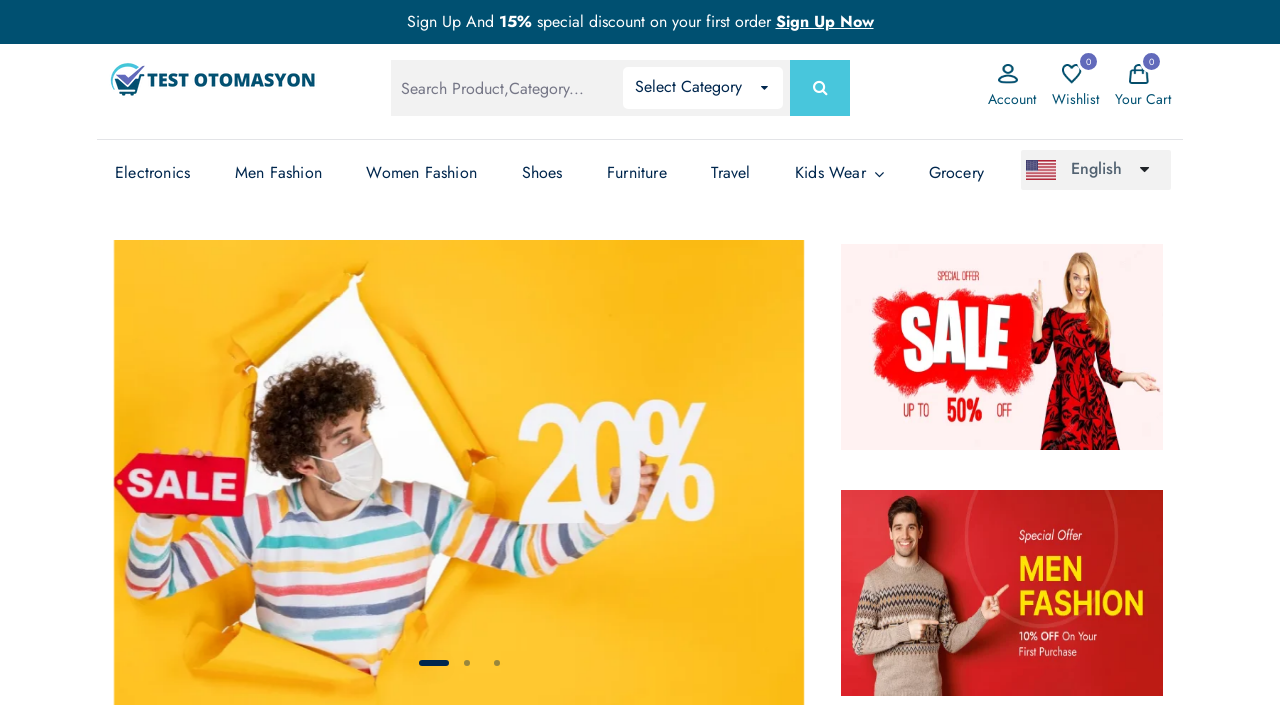

Retrieved current URL: https://www.testotomasyonu.com/
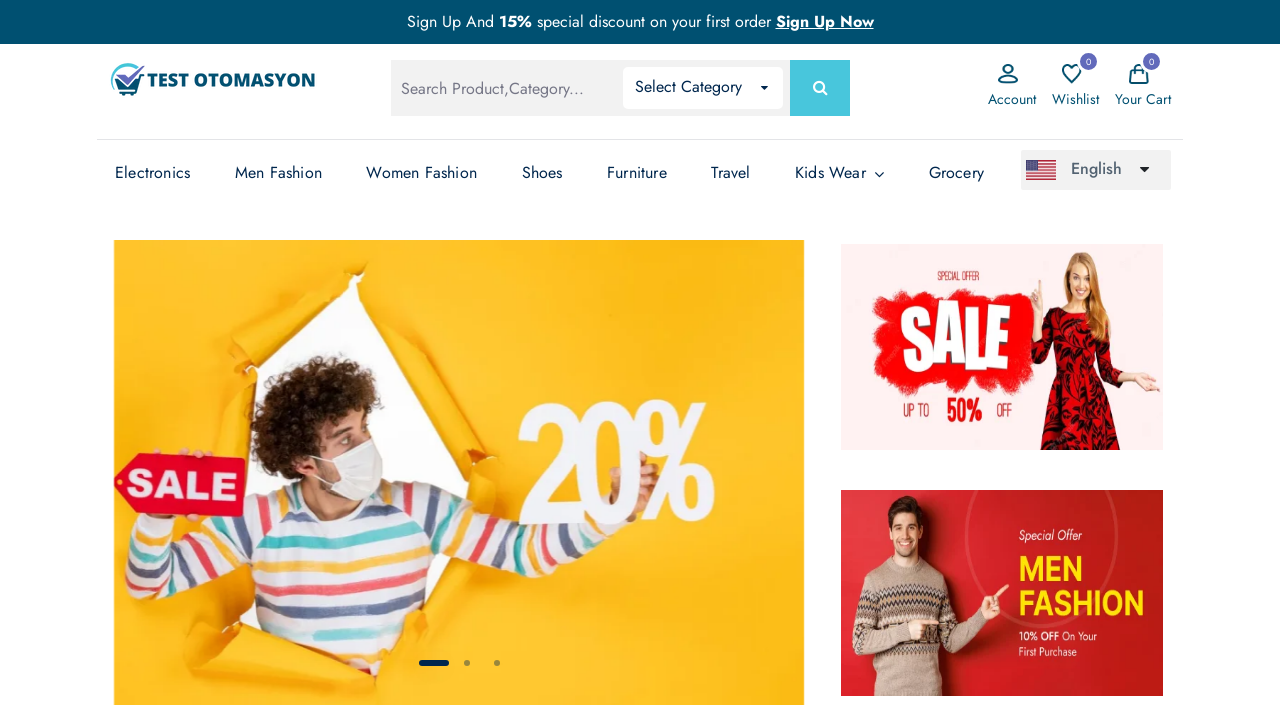

Verified URL matches expected URL: https://www.testotomasyonu.com/
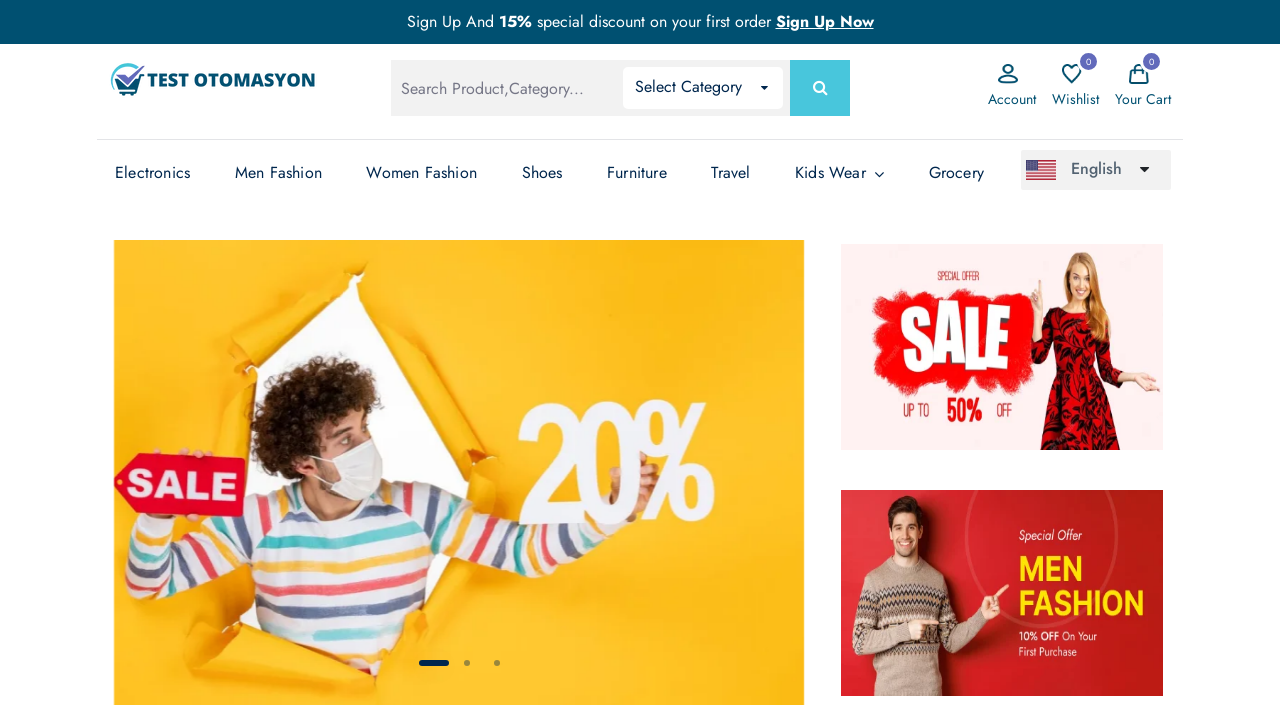

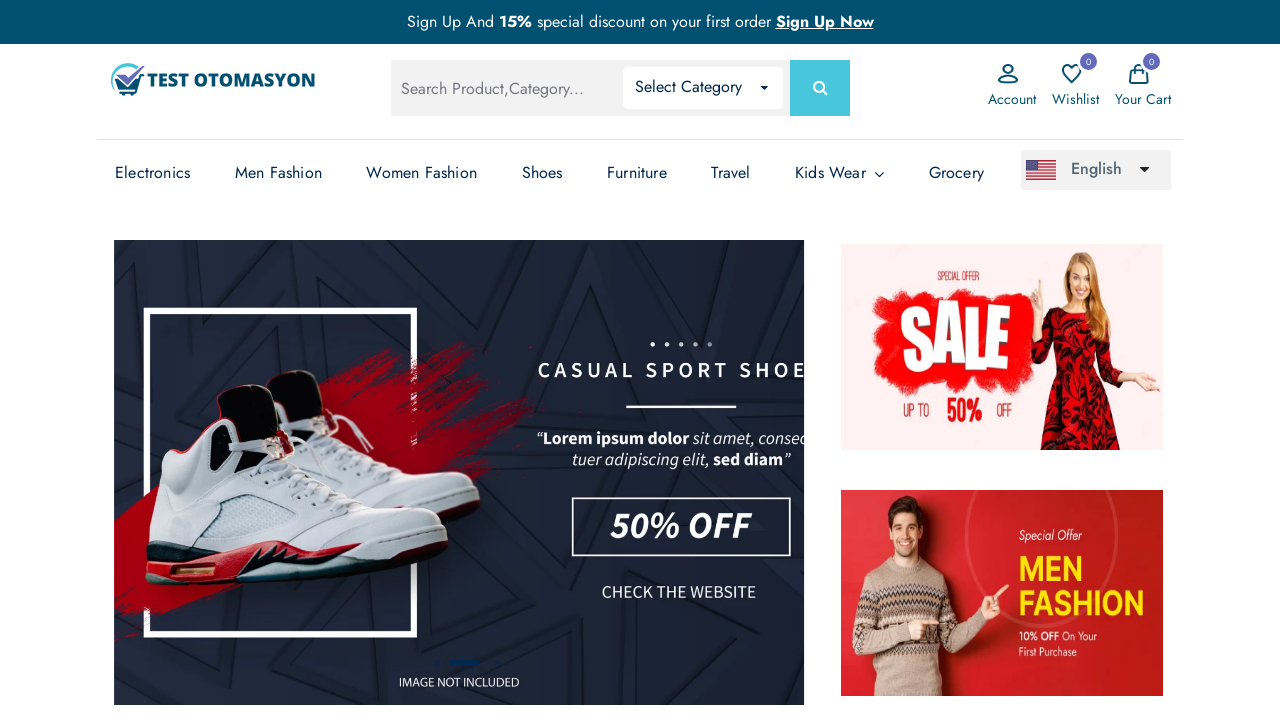